Tests the paint application by drawing a square shape using mouse movements - moving to a starting position, holding down the mouse button, and drawing lines to form a square pattern.

Starting URL: https://paint.js.org/

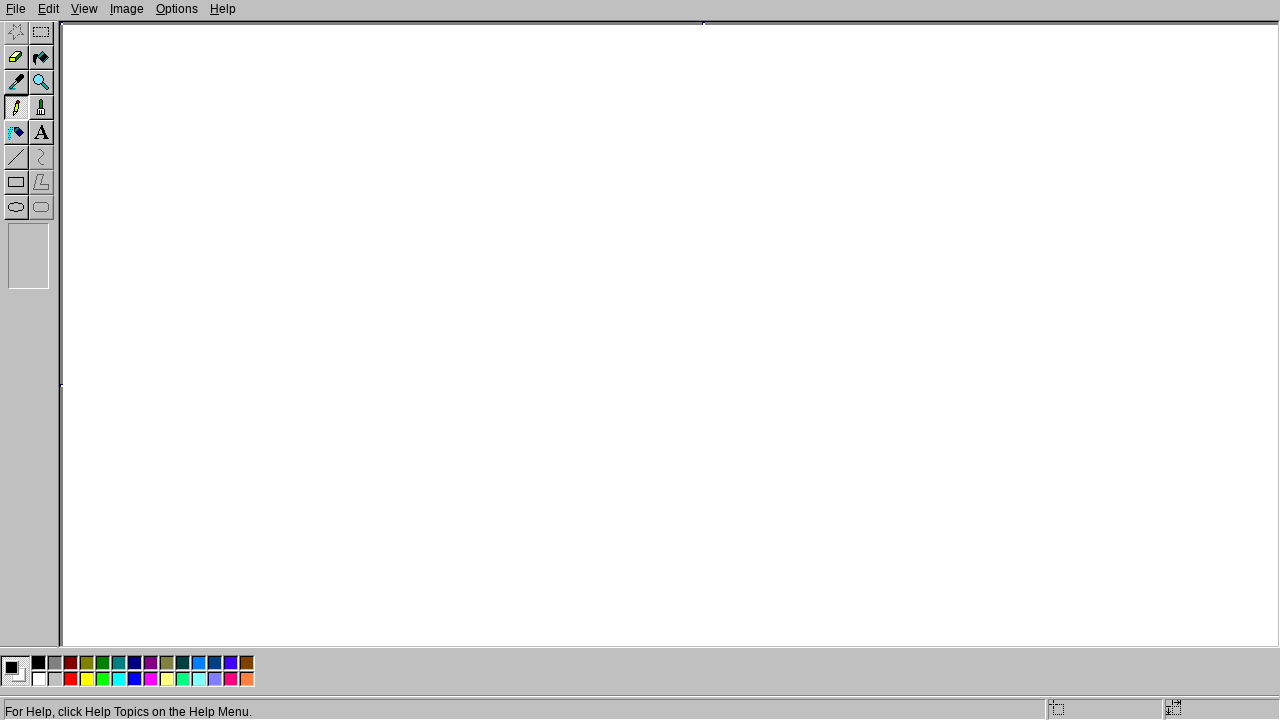

Moved mouse to starting position (200, 200) at (200, 200)
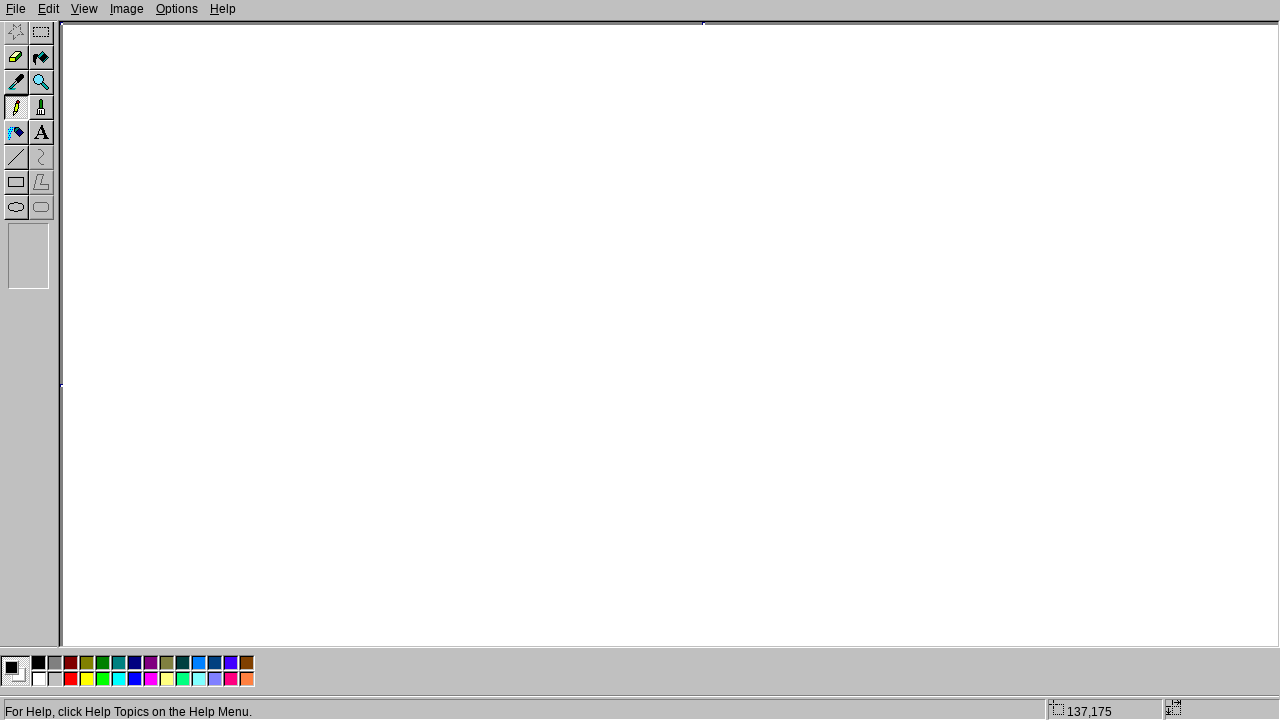

Pressed mouse button down to start drawing at (200, 200)
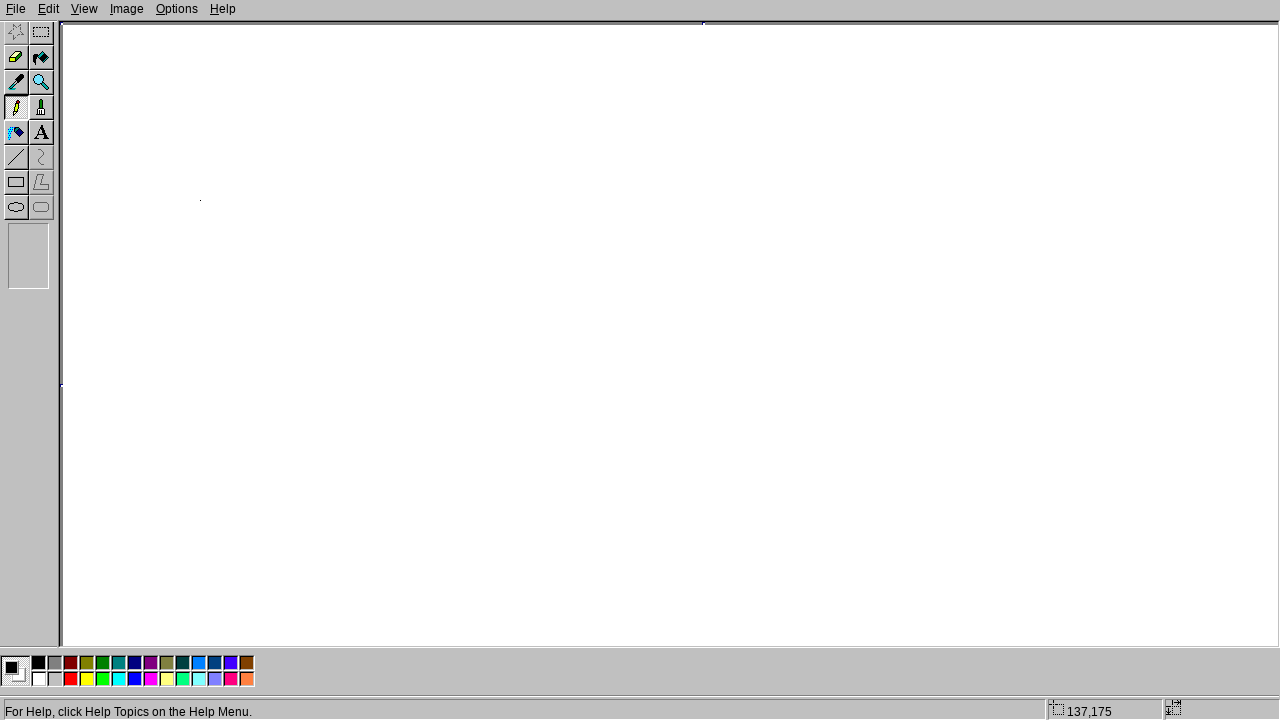

Drew right side of square to (400, 200) at (400, 200)
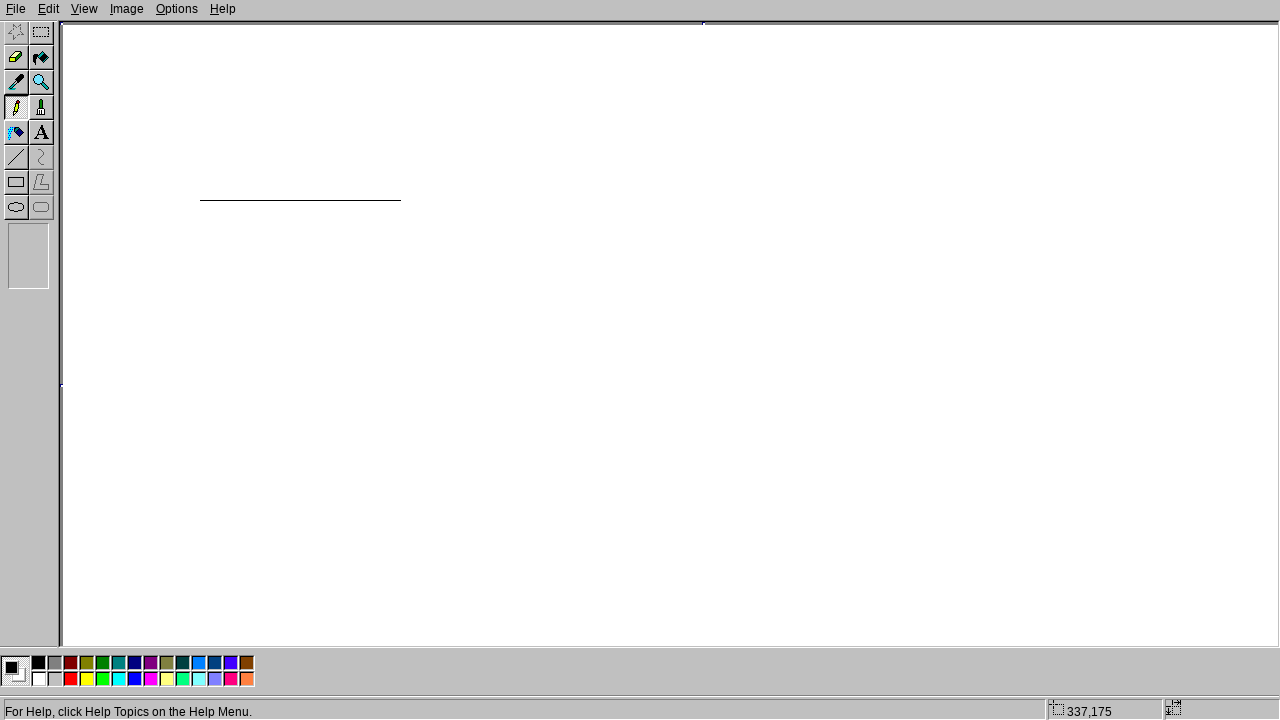

Drew bottom side of square to (400, 400) at (400, 400)
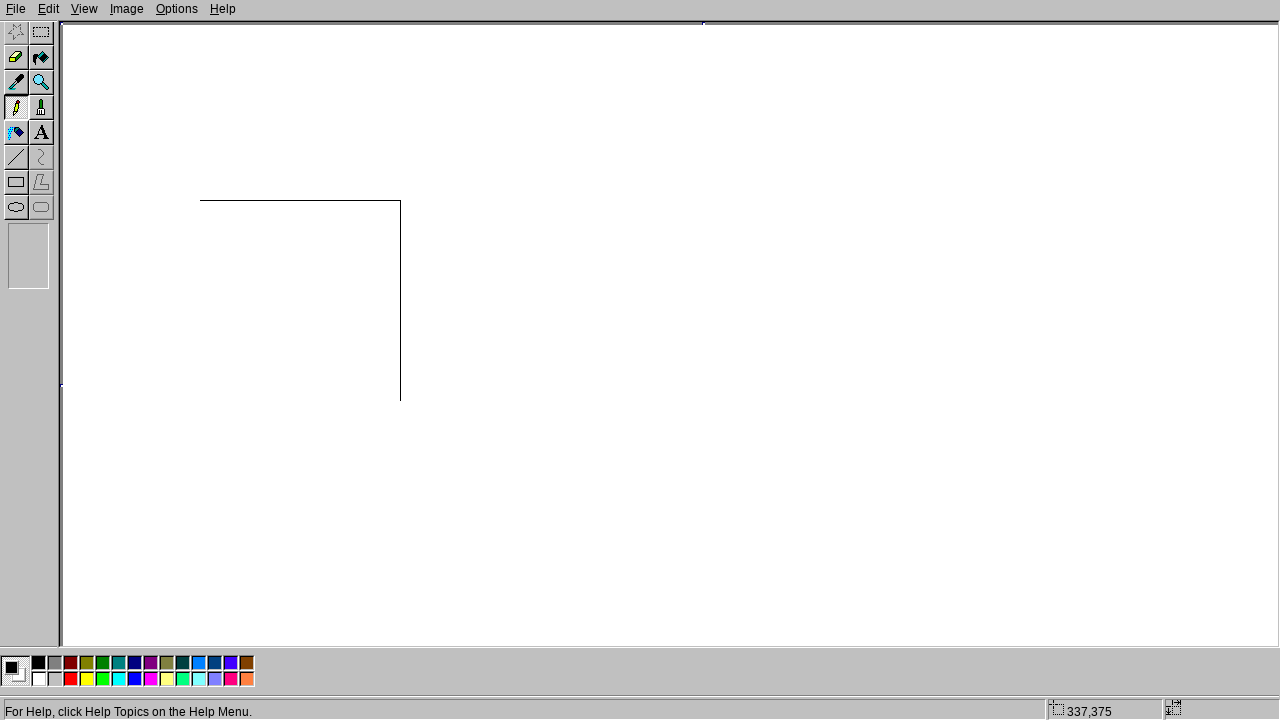

Drew left side of square to (200, 400) at (200, 400)
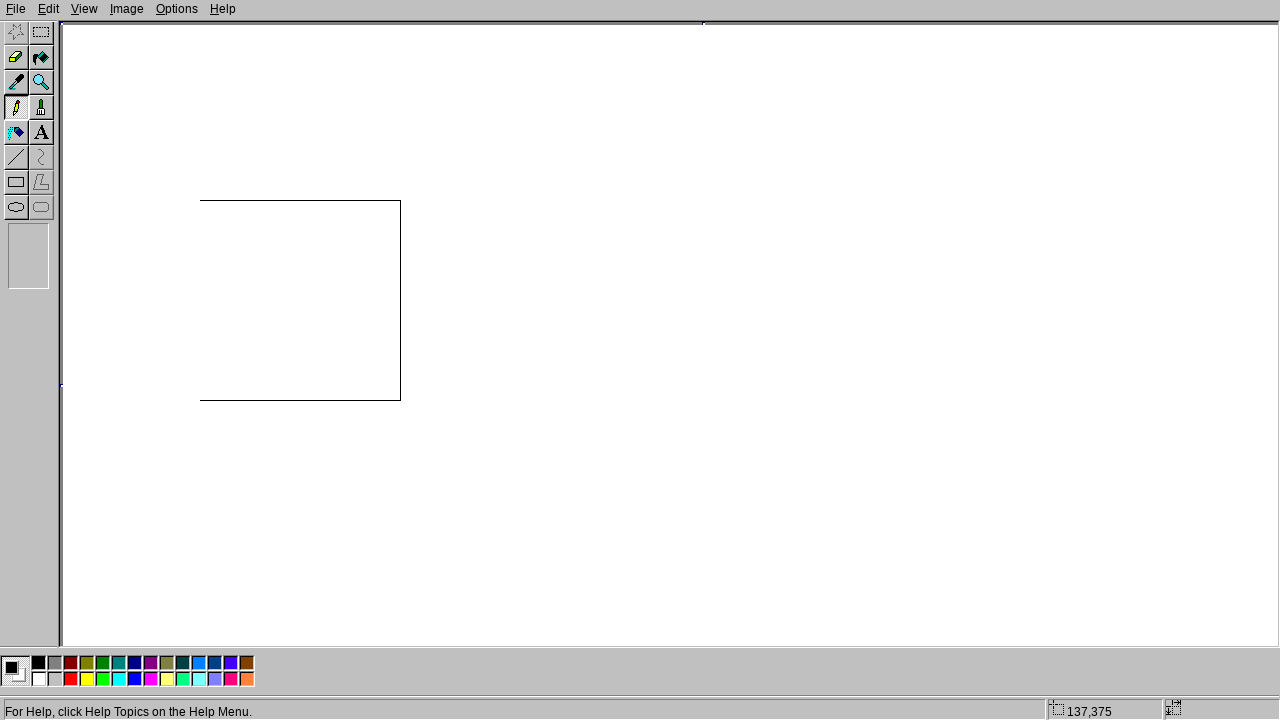

Drew top side back to starting position (200, 200) to complete square at (200, 200)
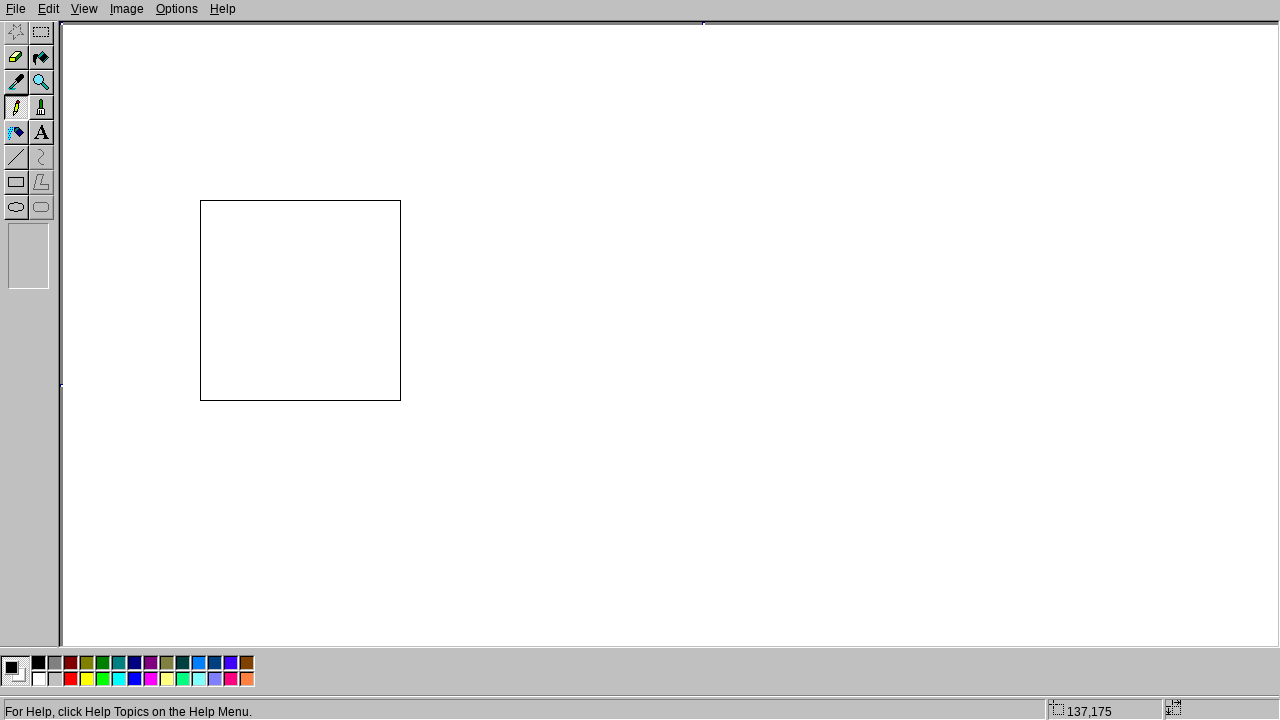

Released mouse button to finish drawing at (200, 200)
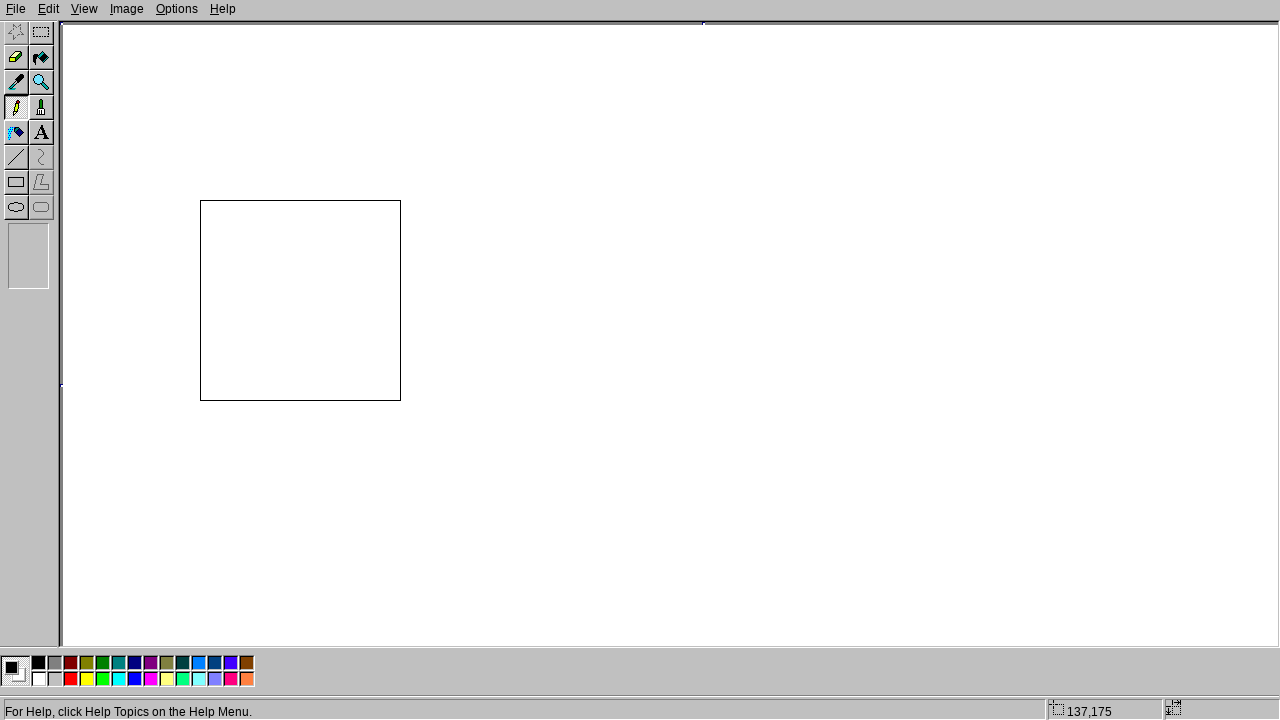

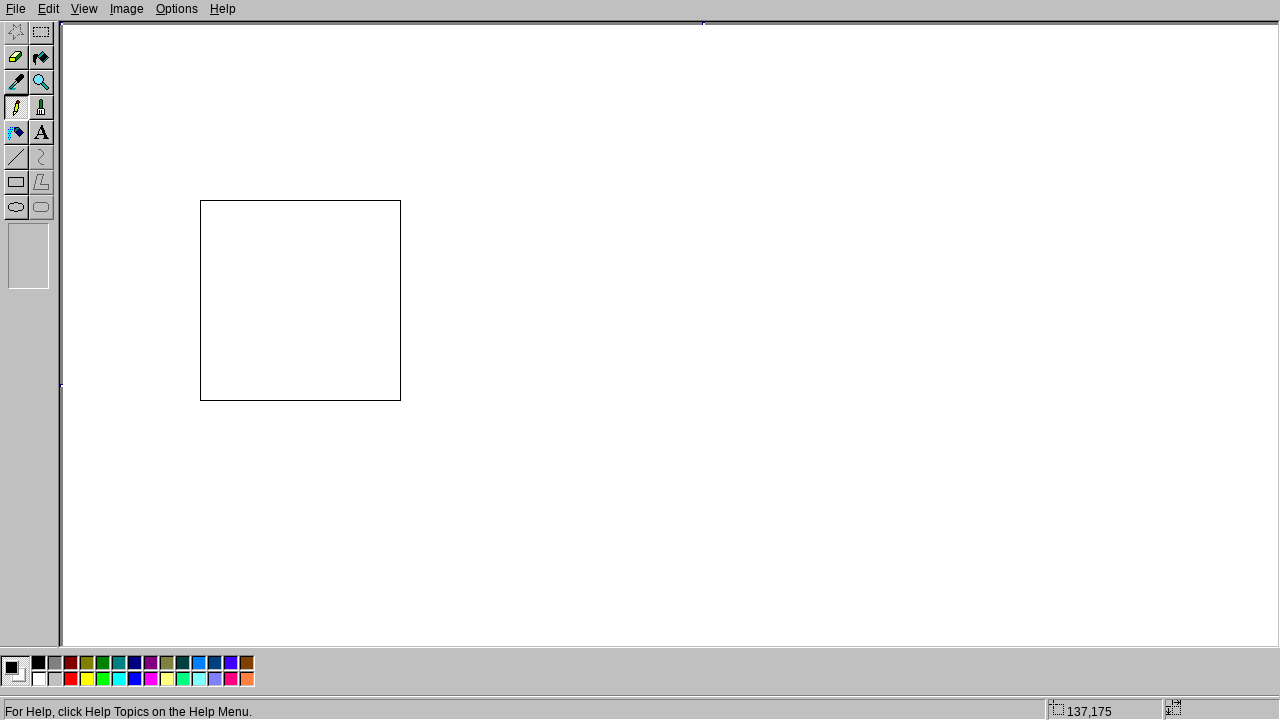